Tests drag and drop using manual mouse actions - move to element, click and hold, move to target, and release

Starting URL: https://the-internet.herokuapp.com/drag_and_drop

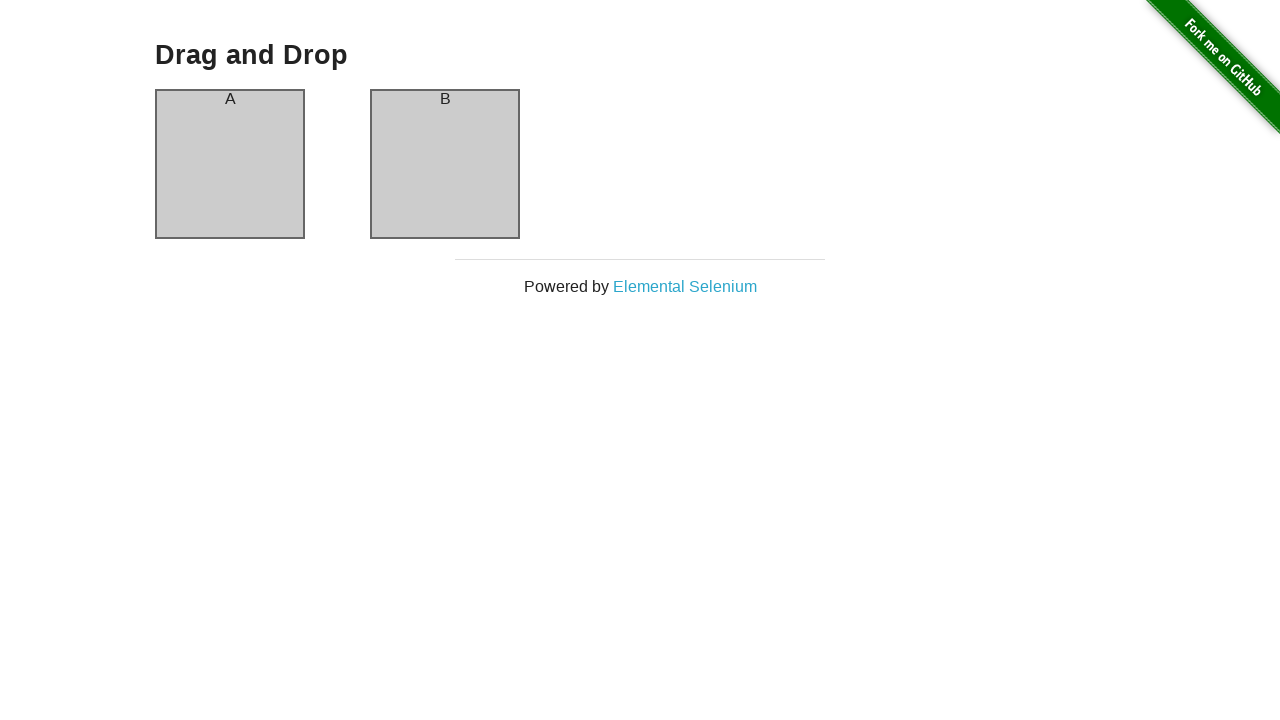

Located column A element
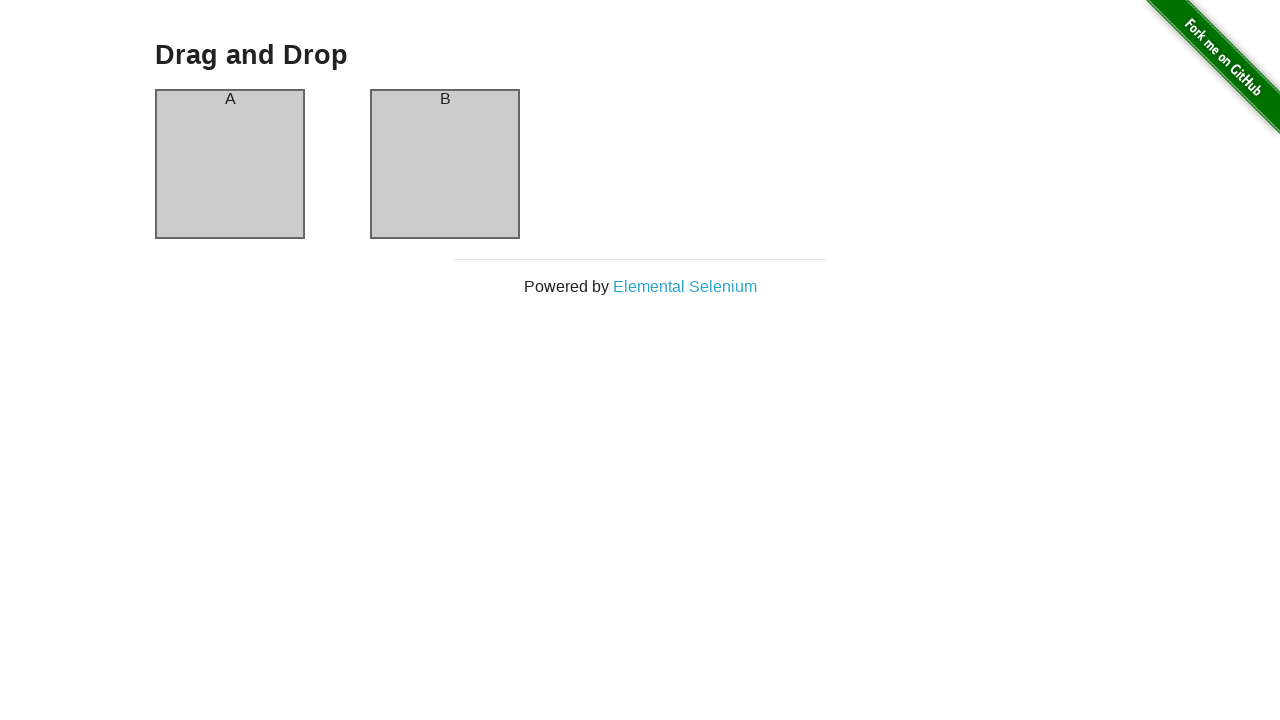

Located column B element
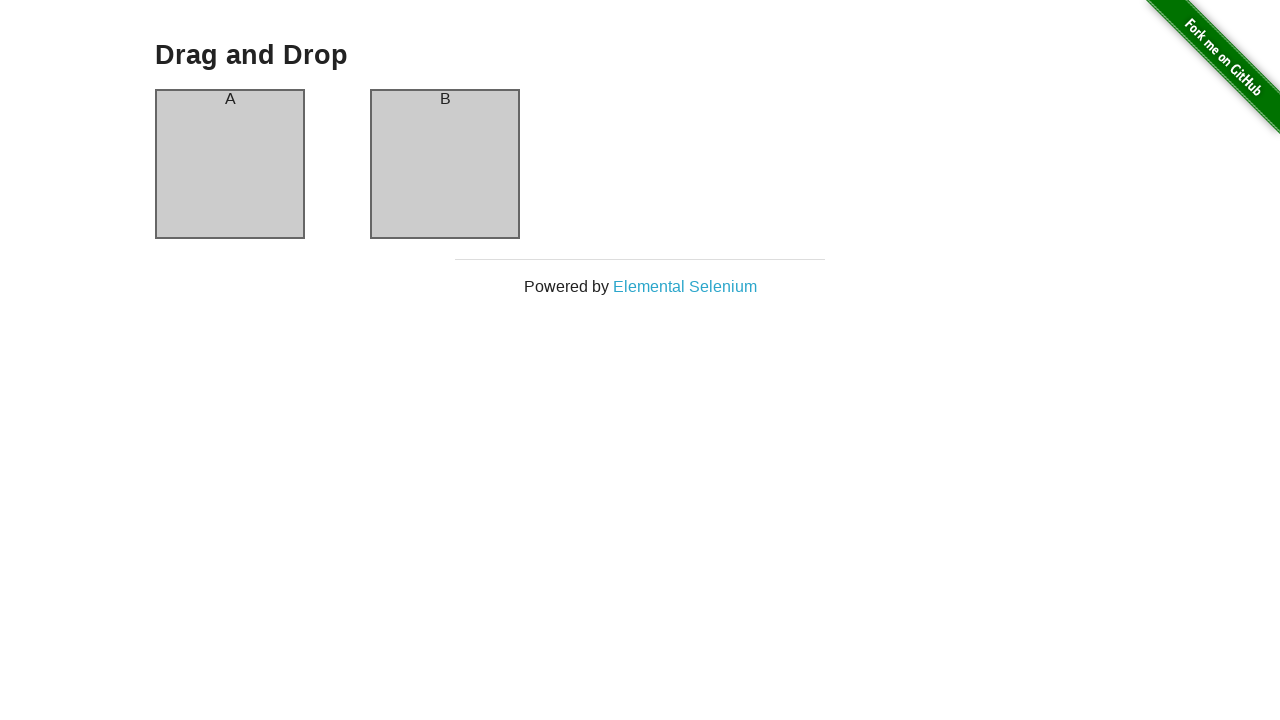

Hovered over column A element at (230, 164) on #column-a
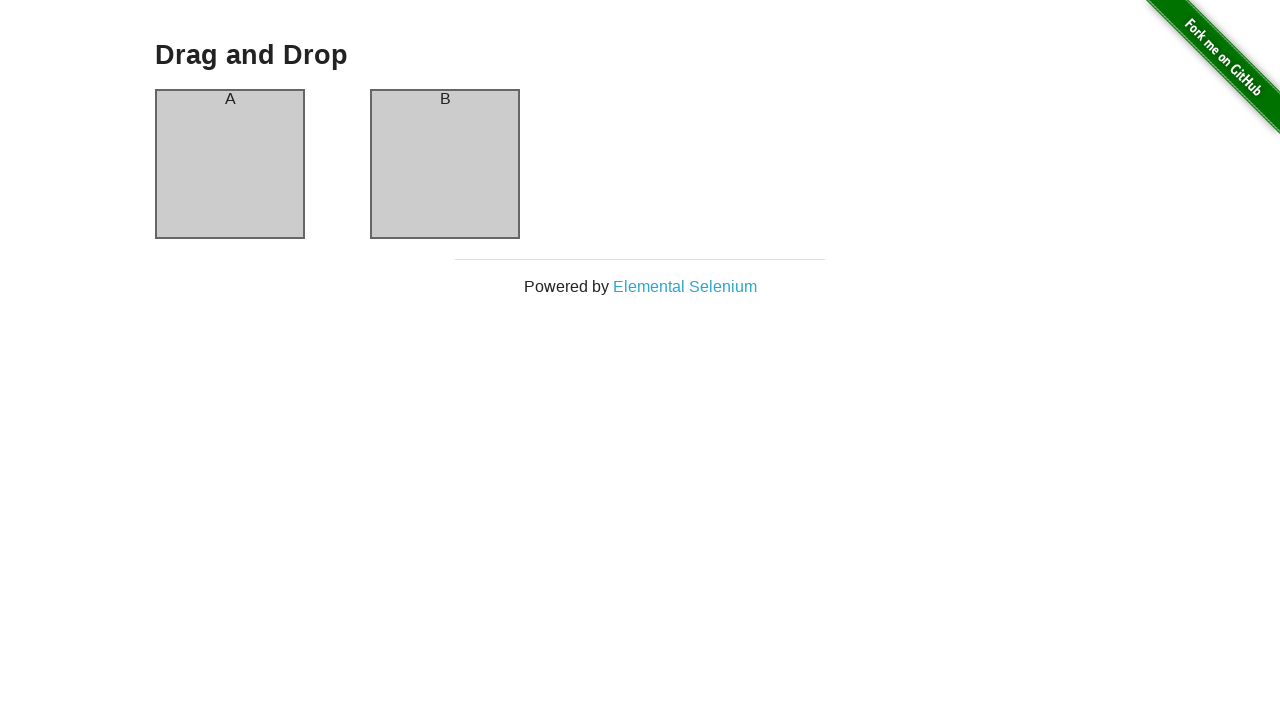

Pressed mouse button down on column A at (230, 164)
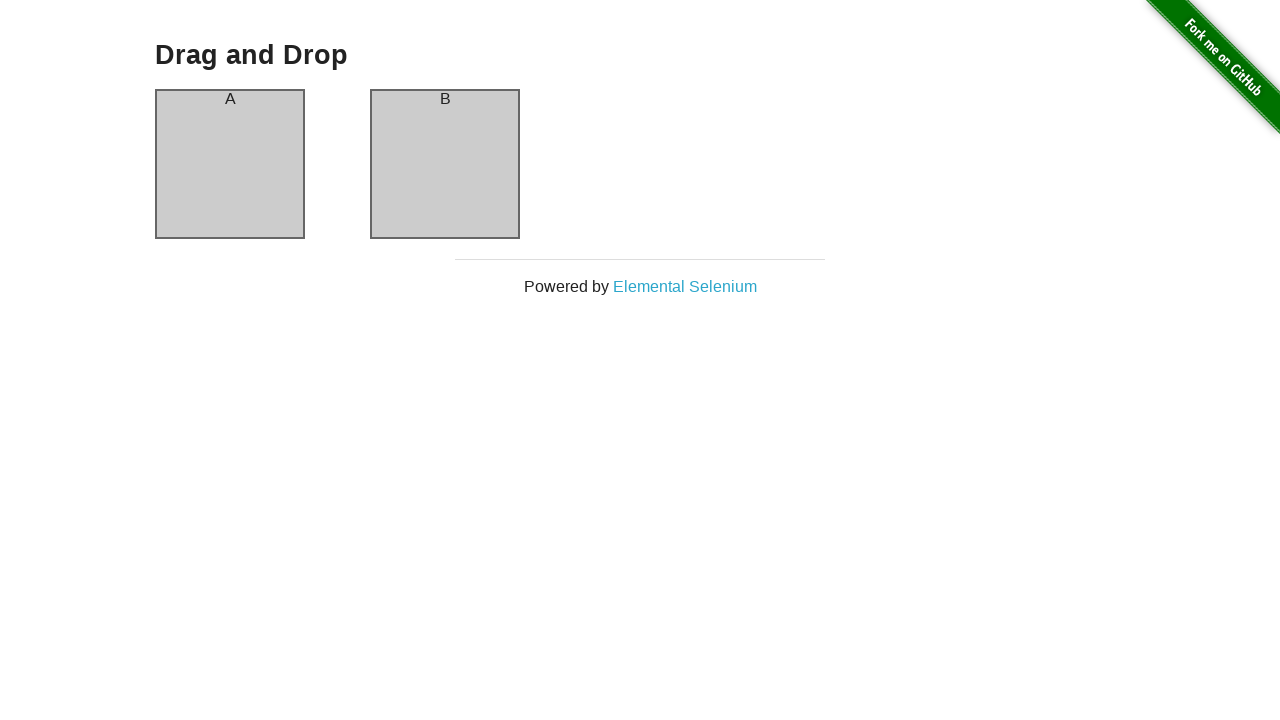

Moved mouse to column B element while dragging at (445, 164) on #column-b
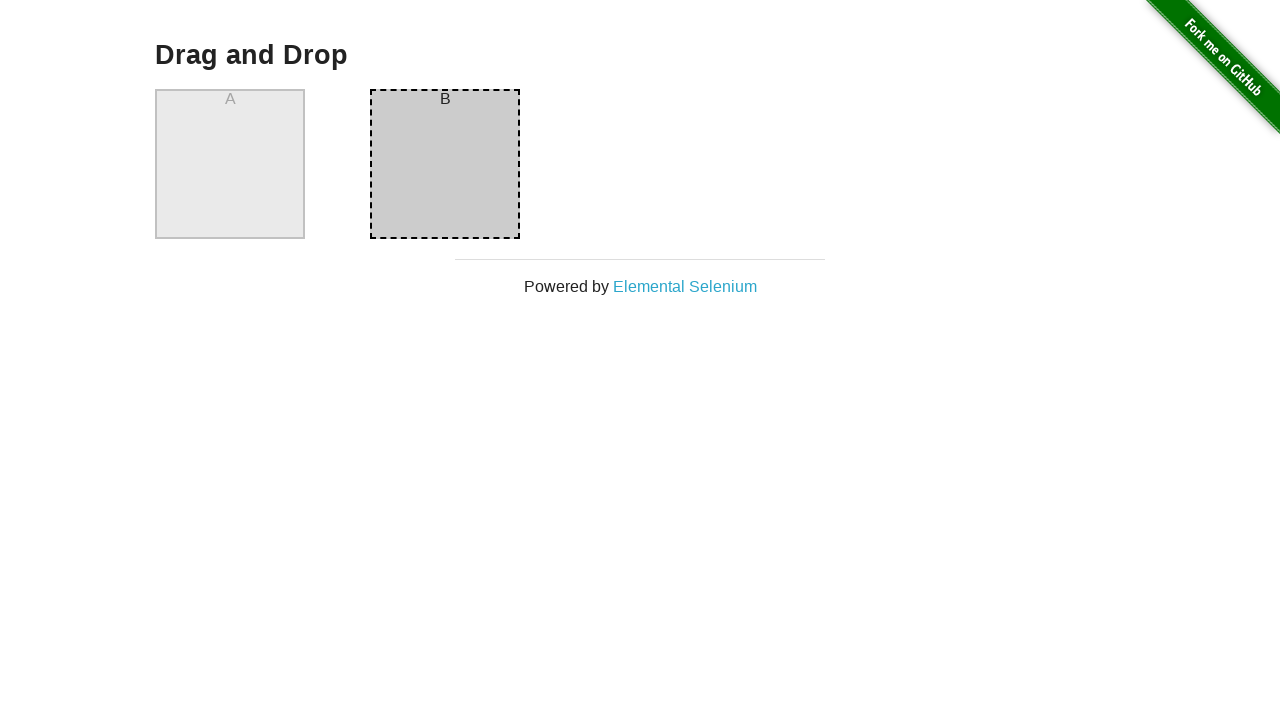

Released mouse button over column B to complete drag and drop at (445, 164)
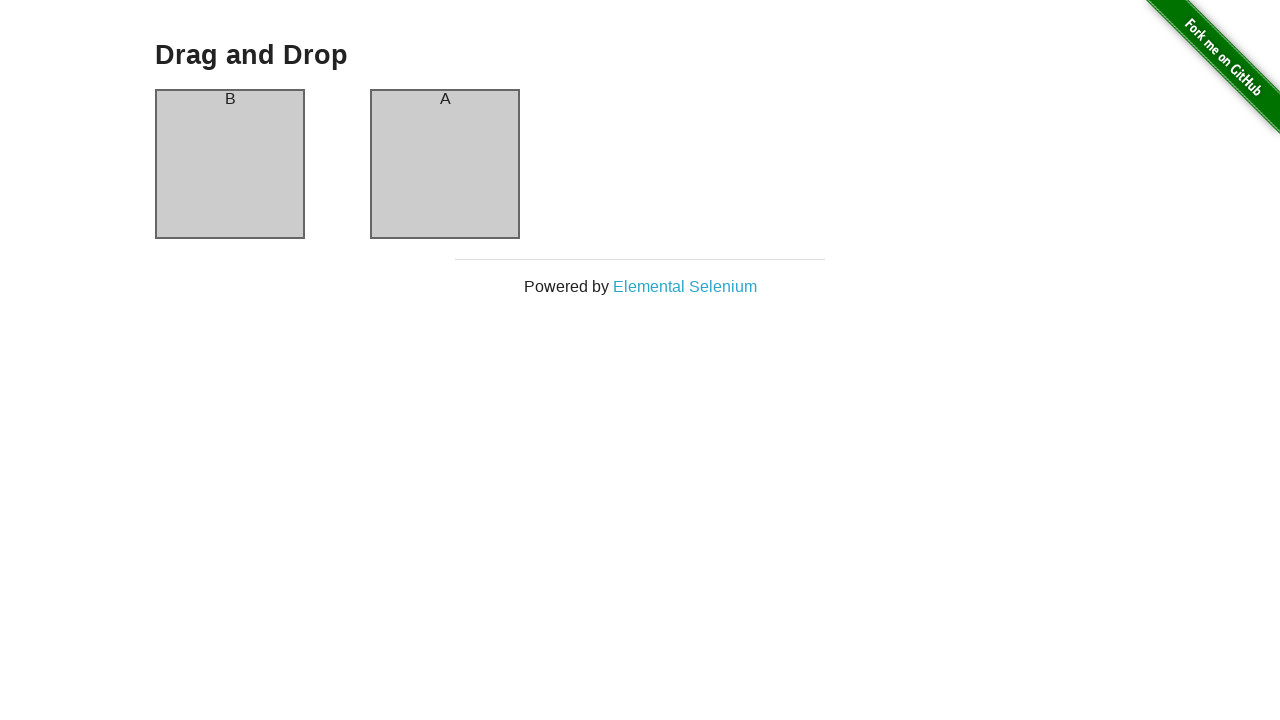

Verified column A now contains element B
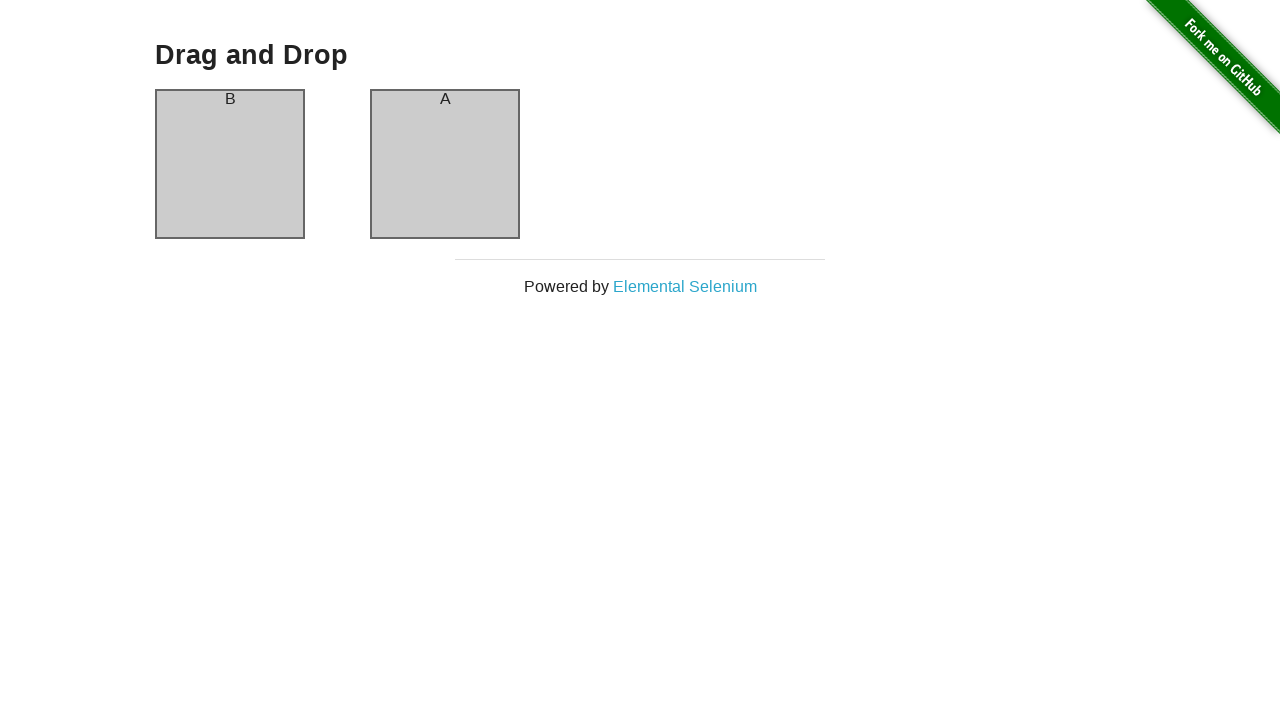

Verified column B now contains element A
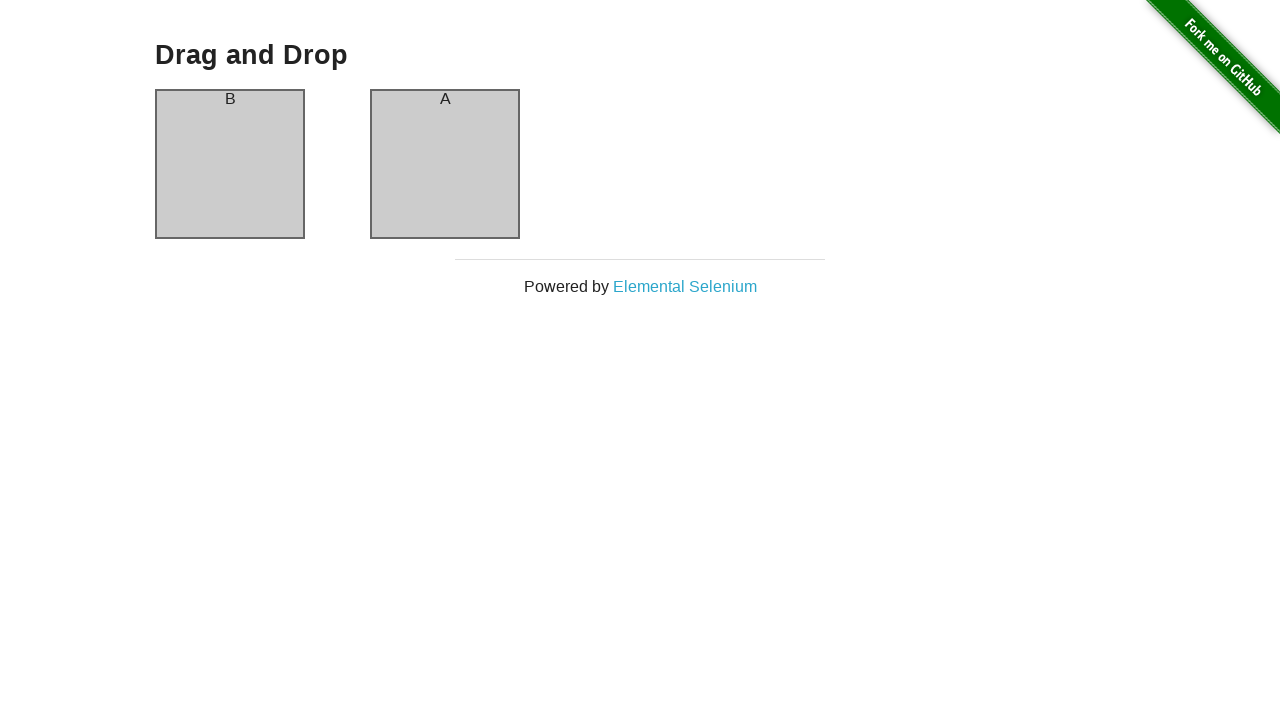

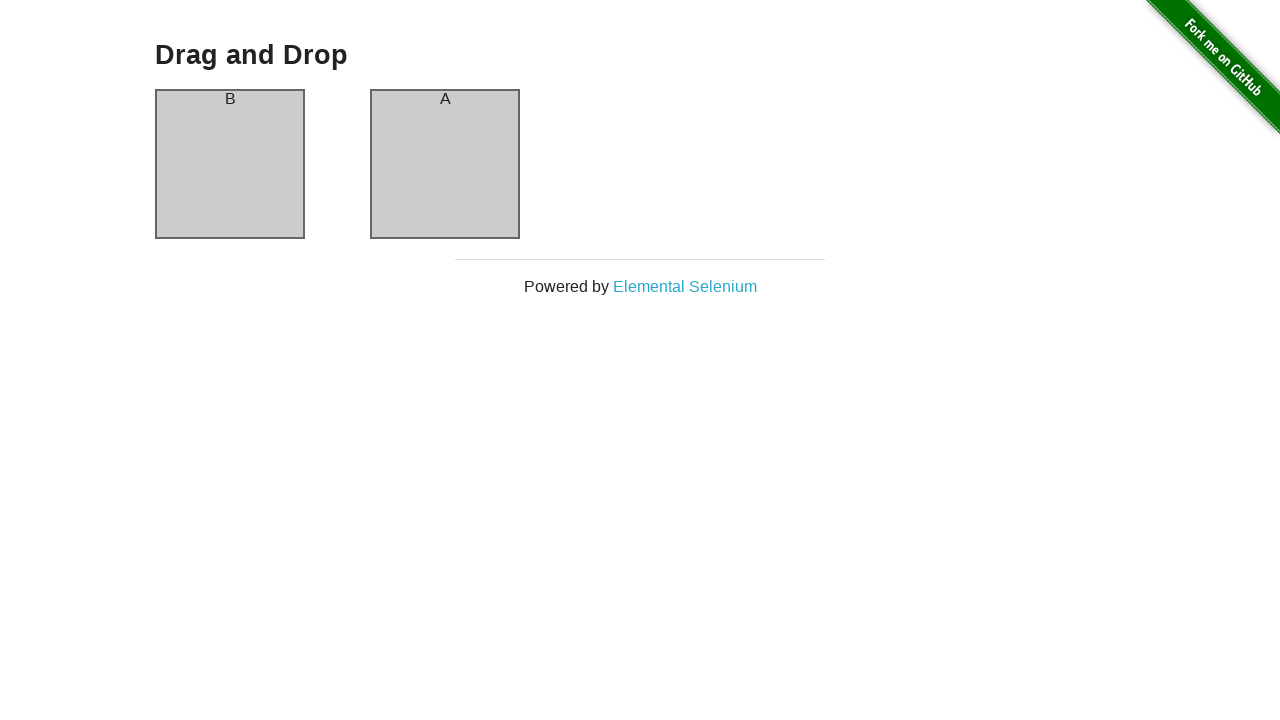